Tests opening a new tab and switching between tabs

Starting URL: https://codenboxautomationlab.com/practice/

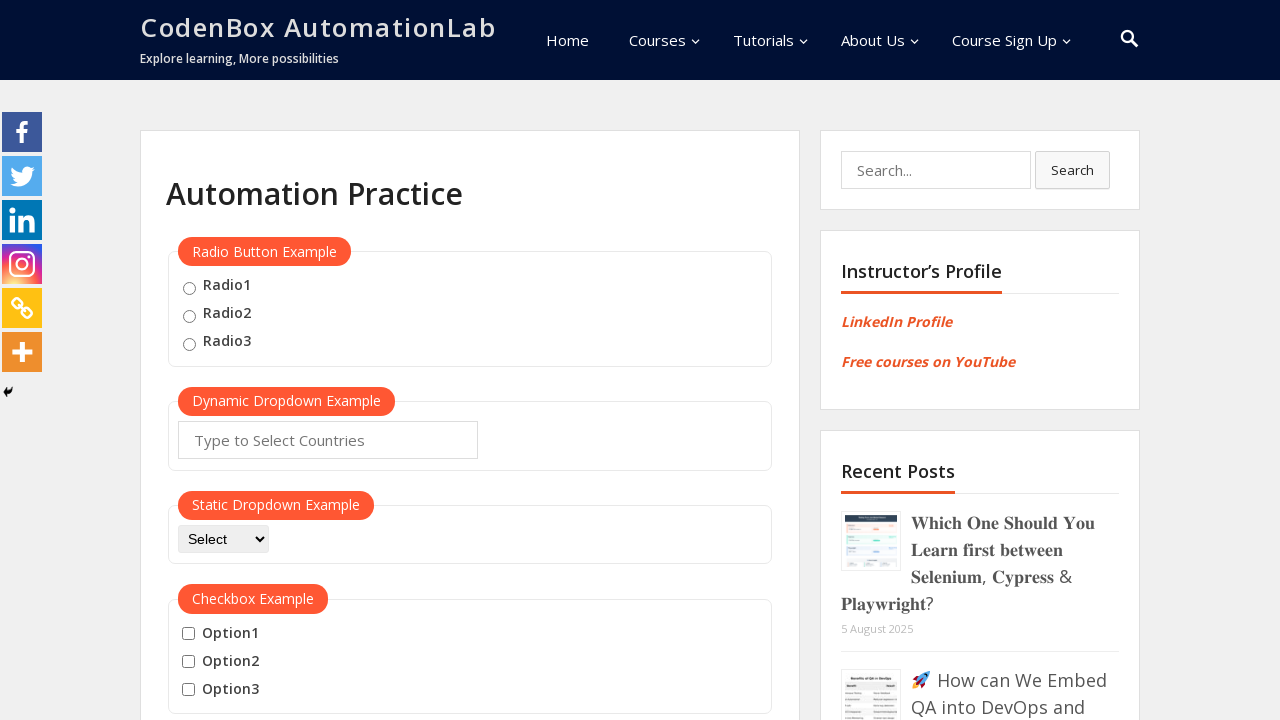

Clicked open tab button to create new tab at (210, 361) on #opentab
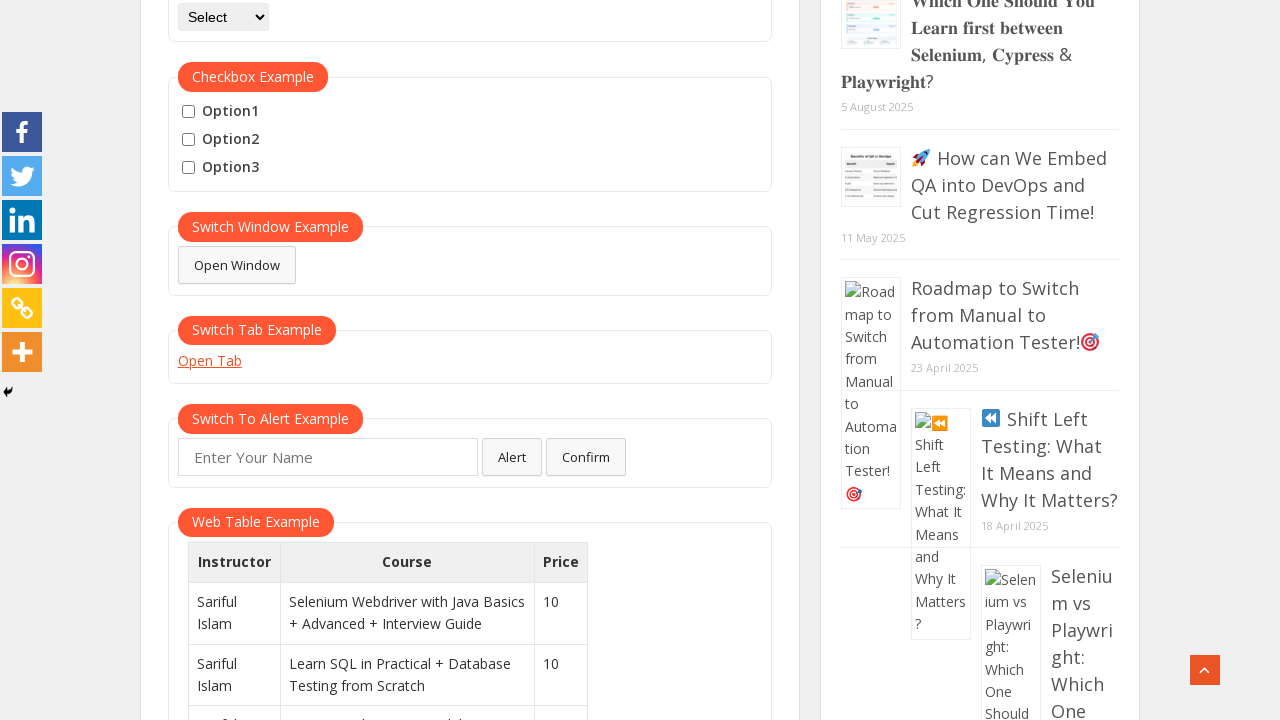

New tab opened and page object captured
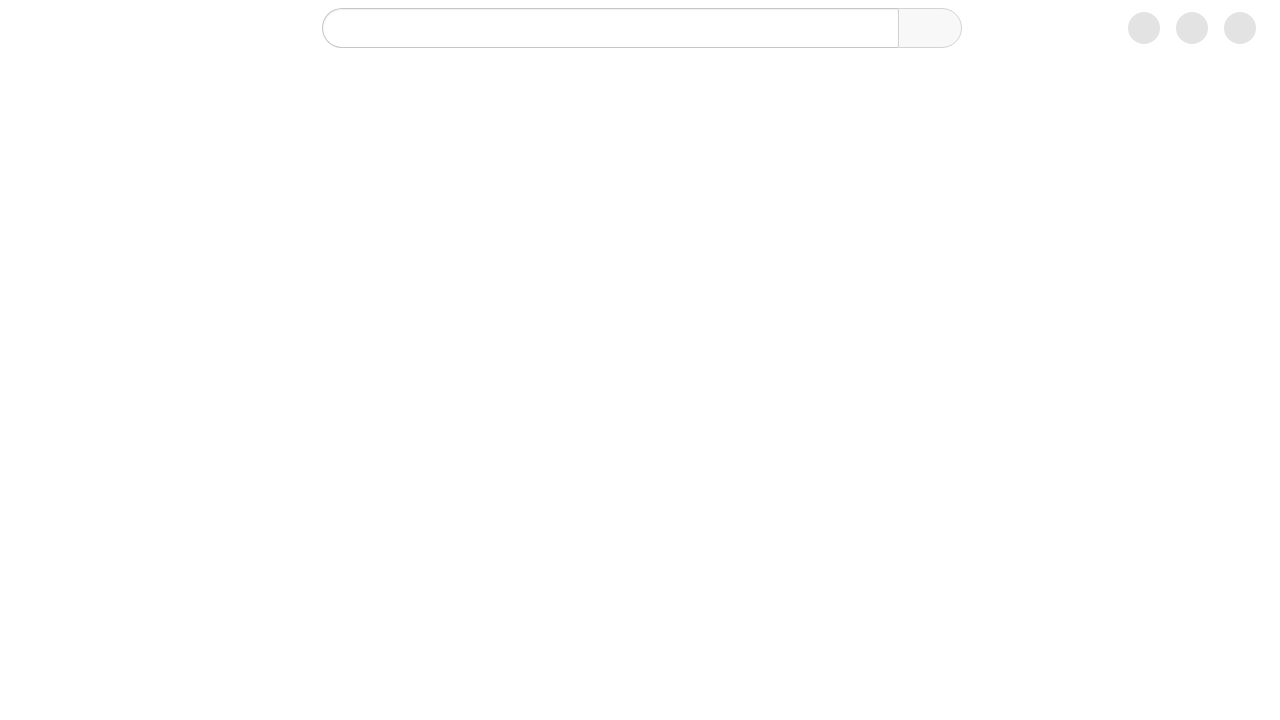

New tab finished loading
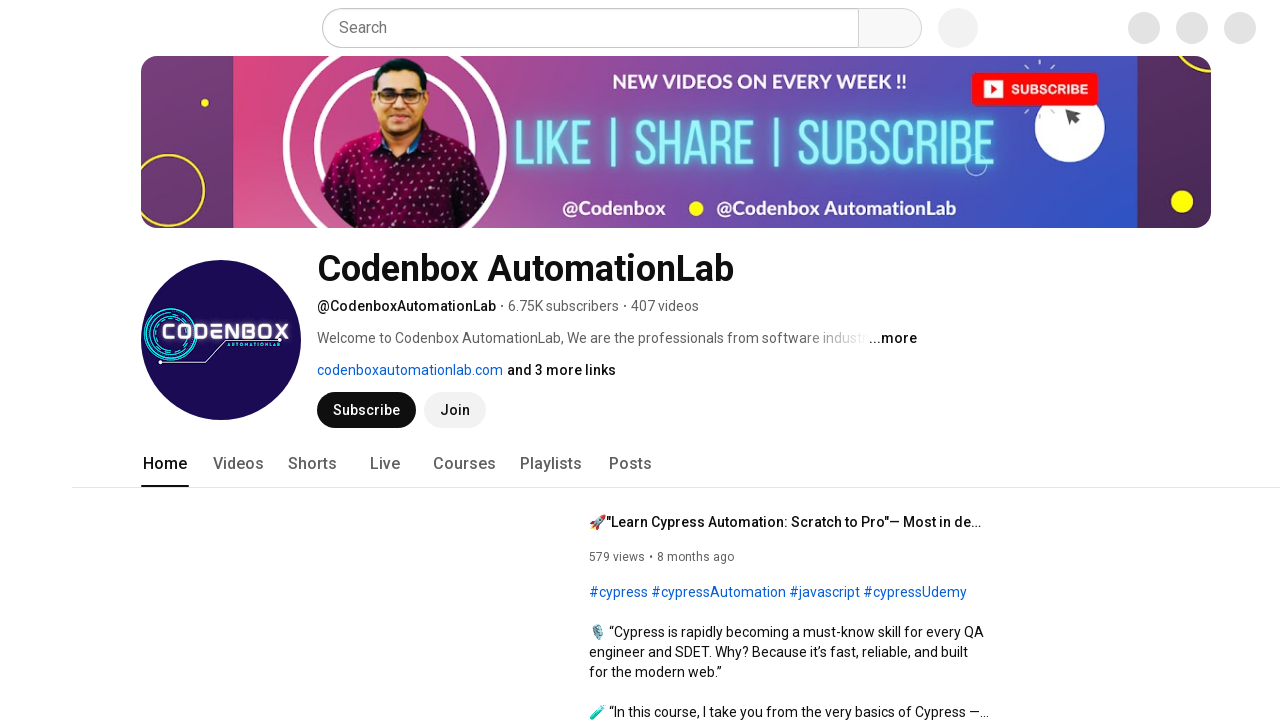

Closed the new tab
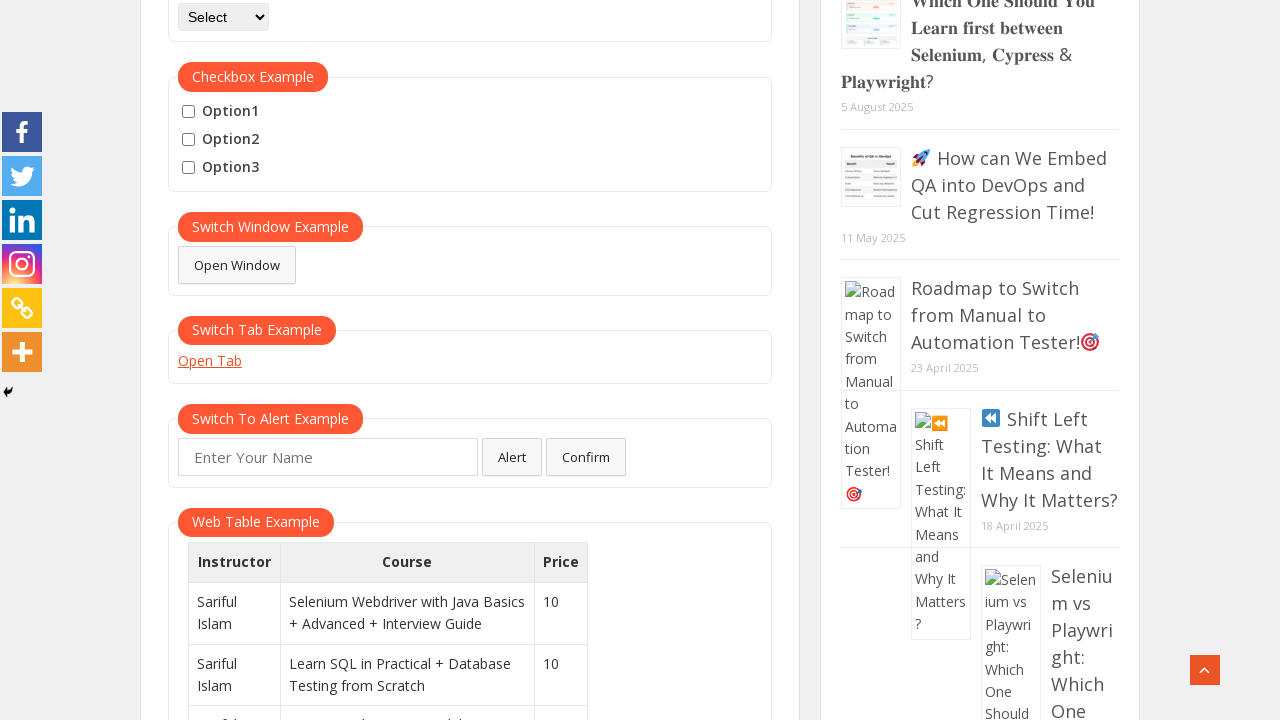

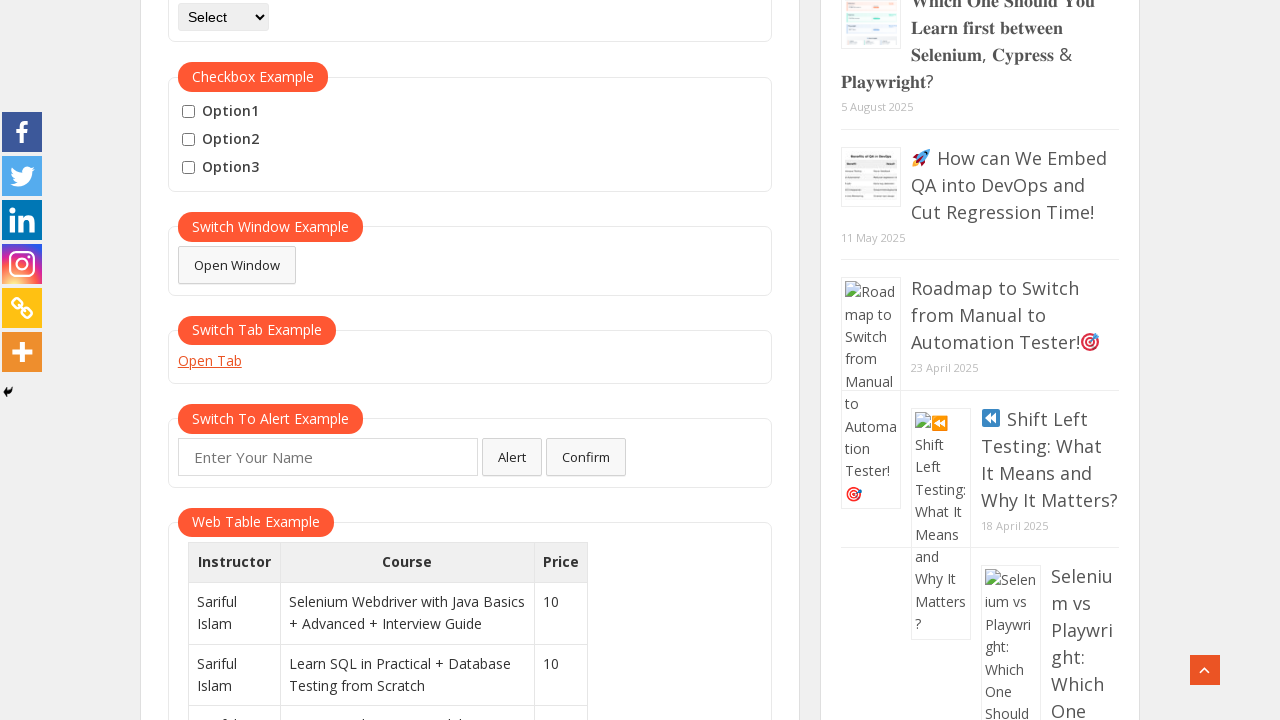